Tests radio button functionality by iterating through a group of radio buttons and selecting the one with value "Cheese"

Starting URL: http://www.echoecho.com/htmlforms10.htm

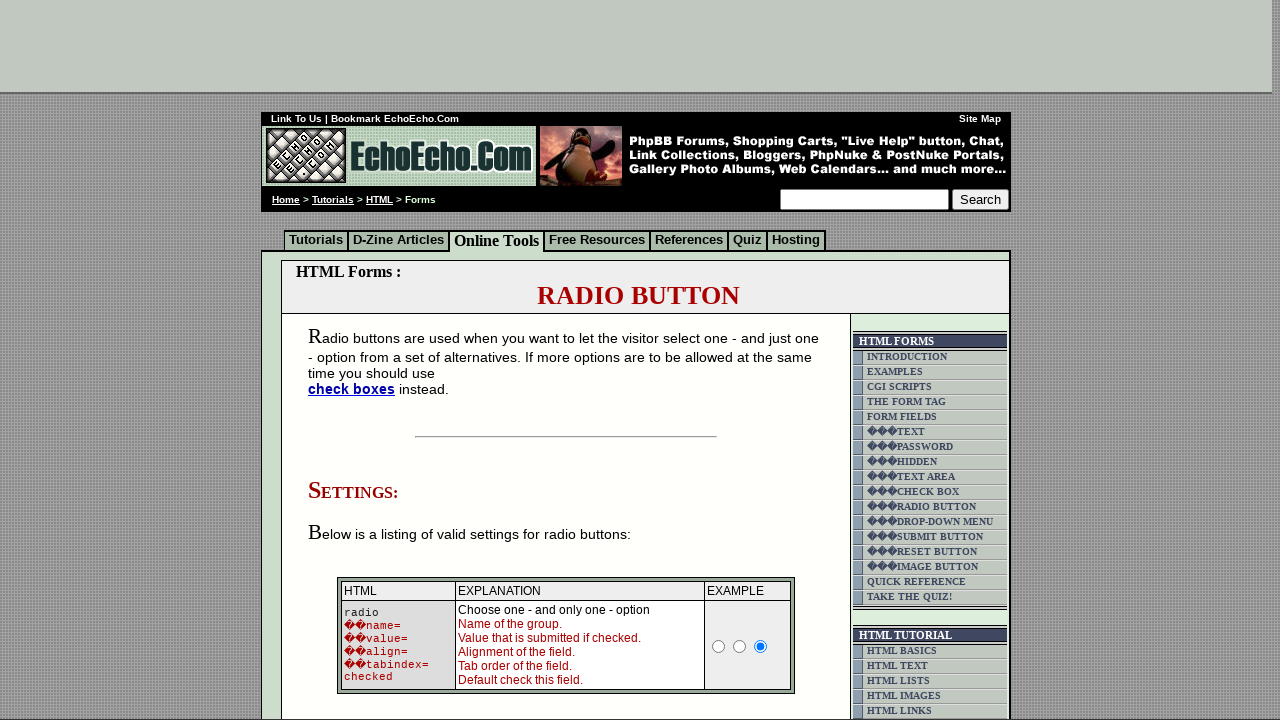

Navigated to radio buttons form page
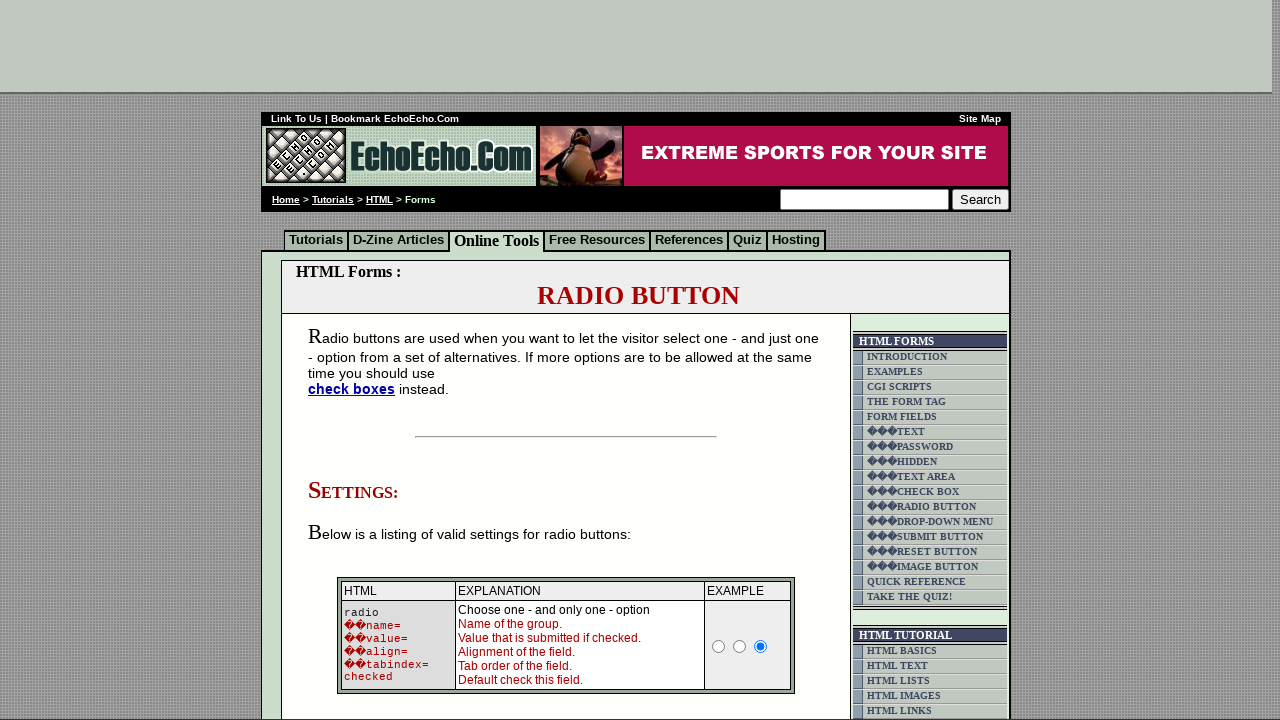

Located all radio buttons in group1
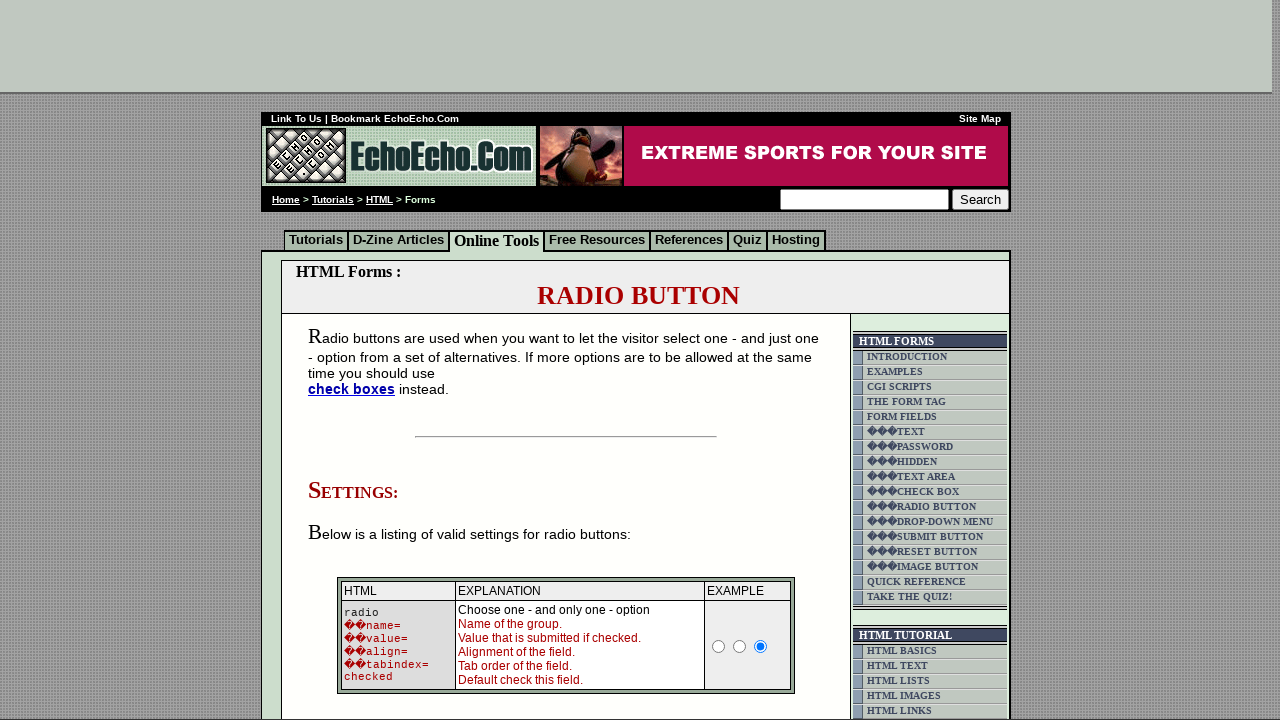

Found 3 radio buttons in the group
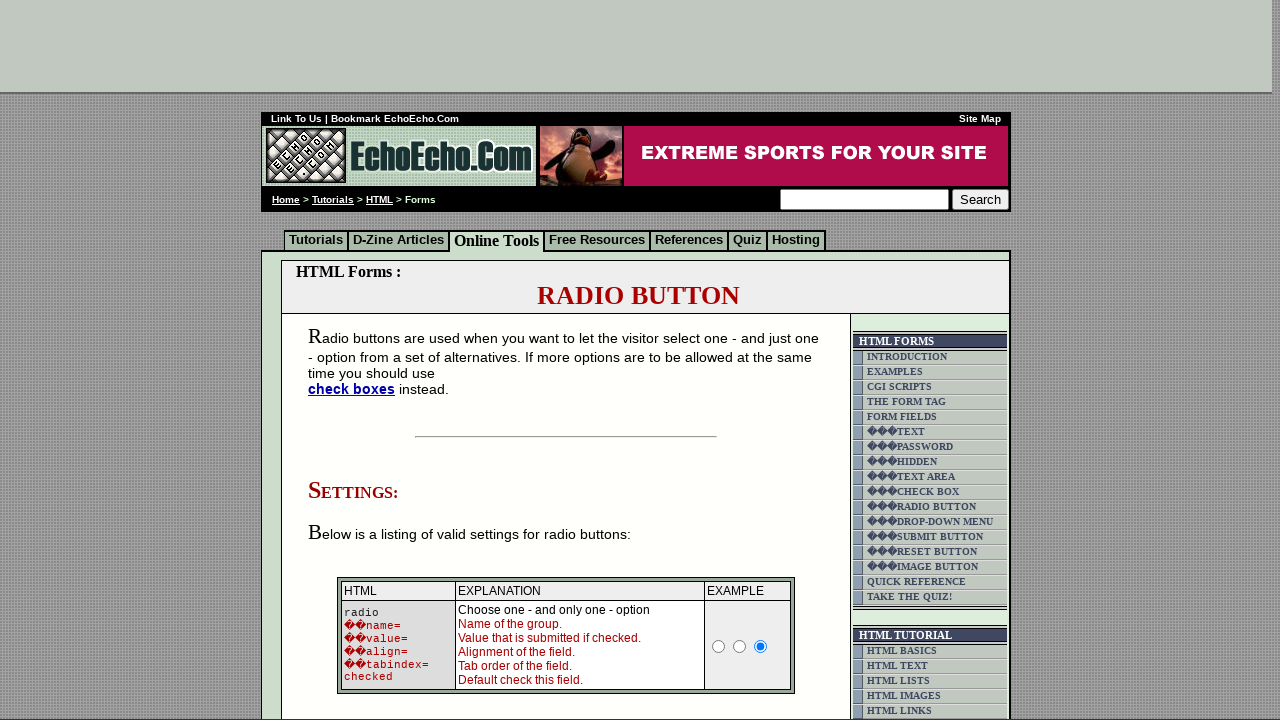

Checked radio button 1 with value 'Milk'
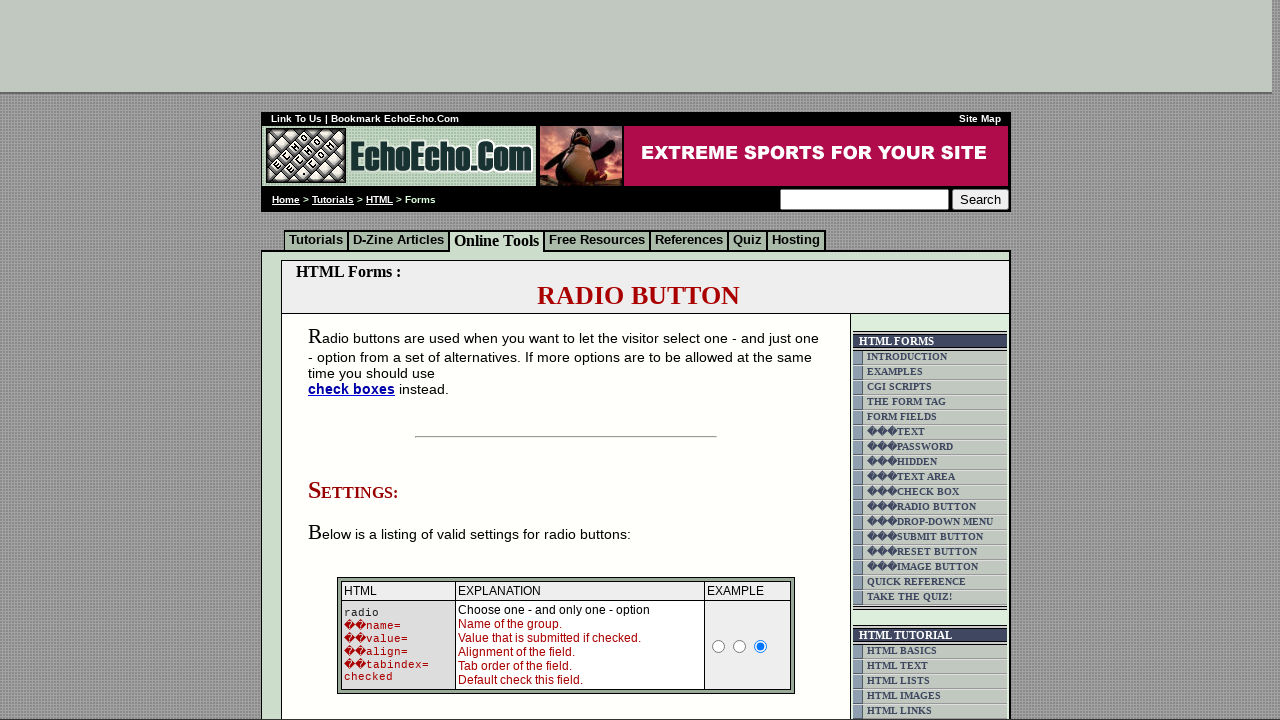

Checked radio button 2 with value 'Butter'
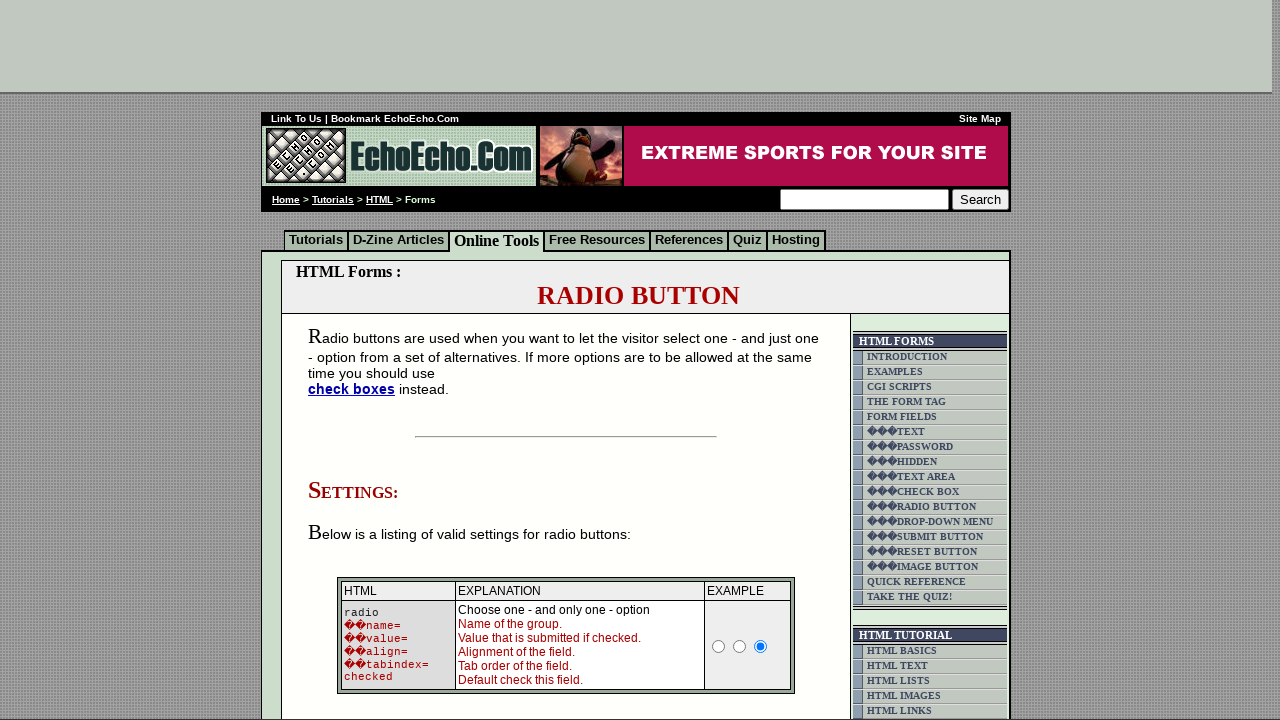

Checked radio button 3 with value 'Cheese'
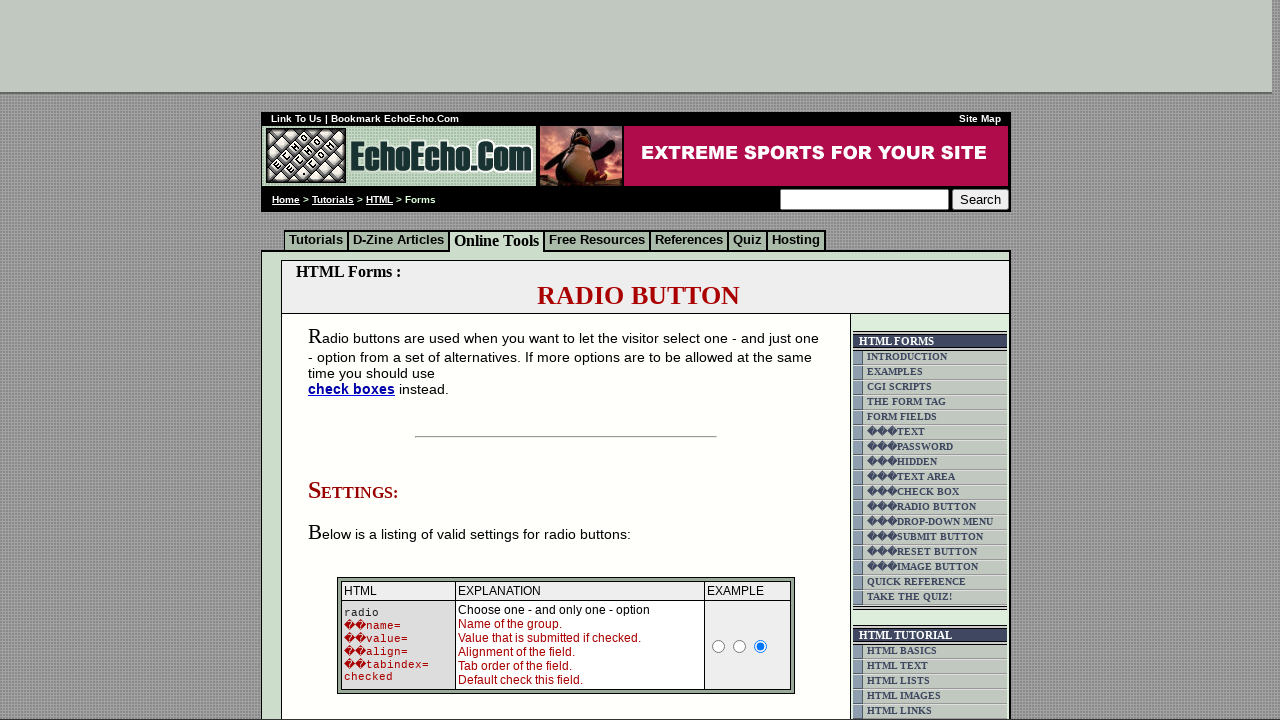

Clicked the Cheese radio button at (356, 360) on input[name='group1'] >> nth=2
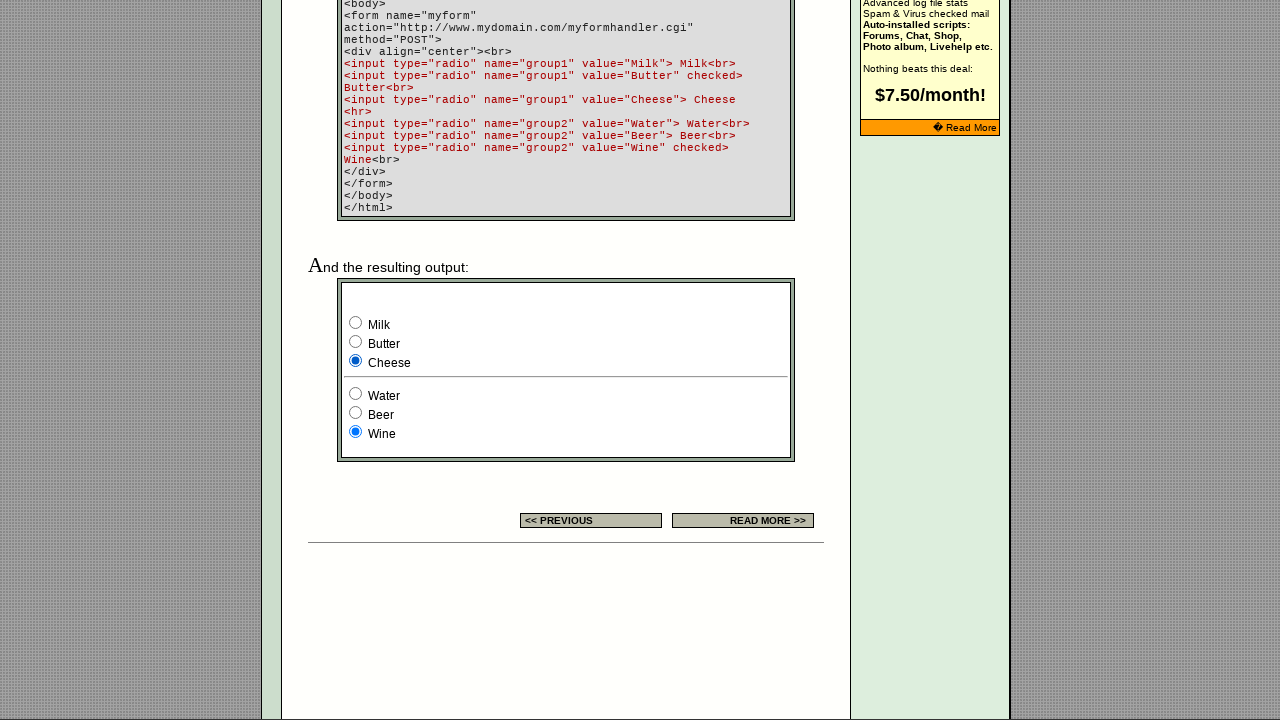

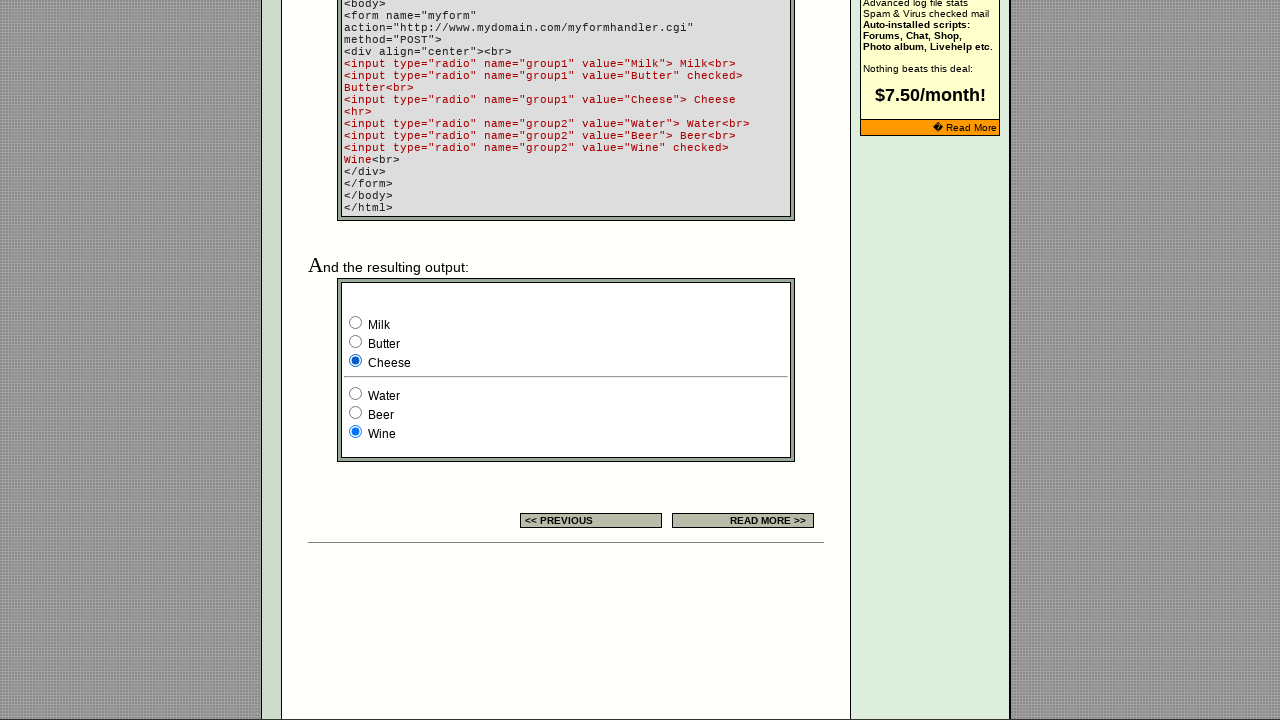